Tests radio button functionality by navigating to Elements section, clicking Radio Button menu item, and selecting the Yes option

Starting URL: https://demoqa.com/

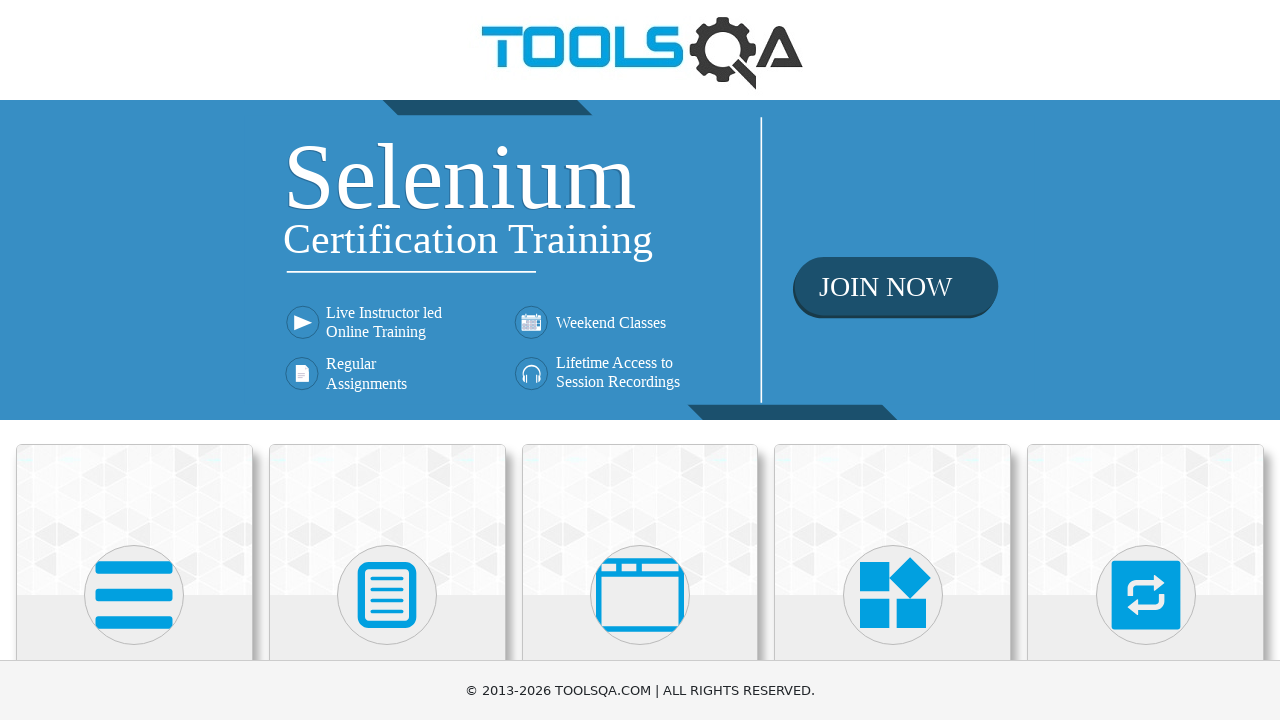

Clicked on Elements card at (134, 360) on xpath=//*[text()='Elements']
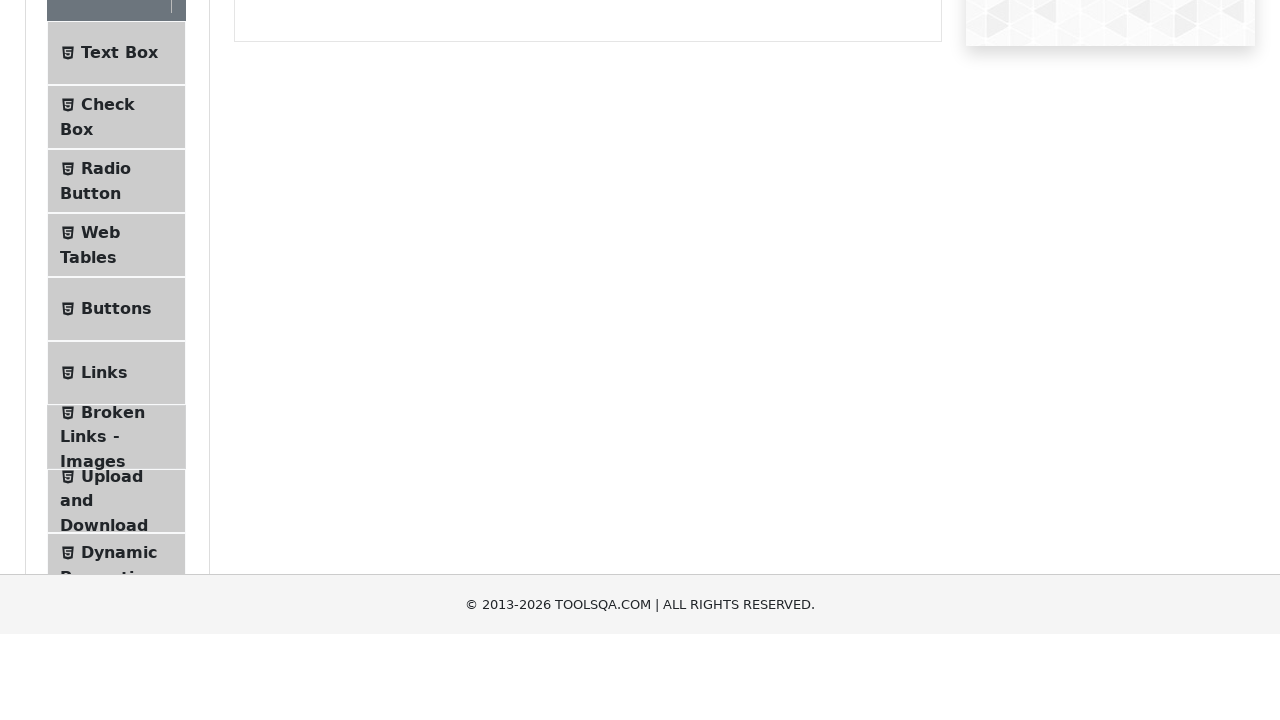

Clicked on Radio Button menu item at (106, 376) on xpath=//*[text()='Radio Button']
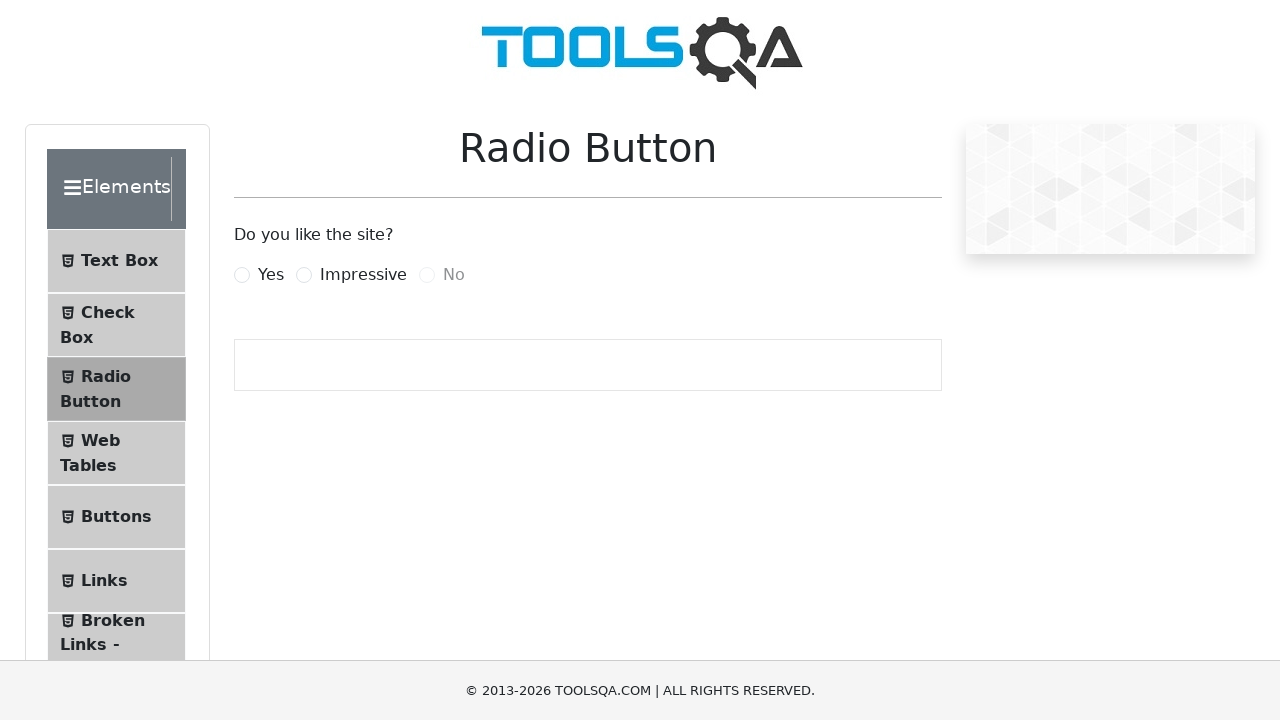

Clicked on Yes radio button at (271, 275) on xpath=//*[text()='Yes']
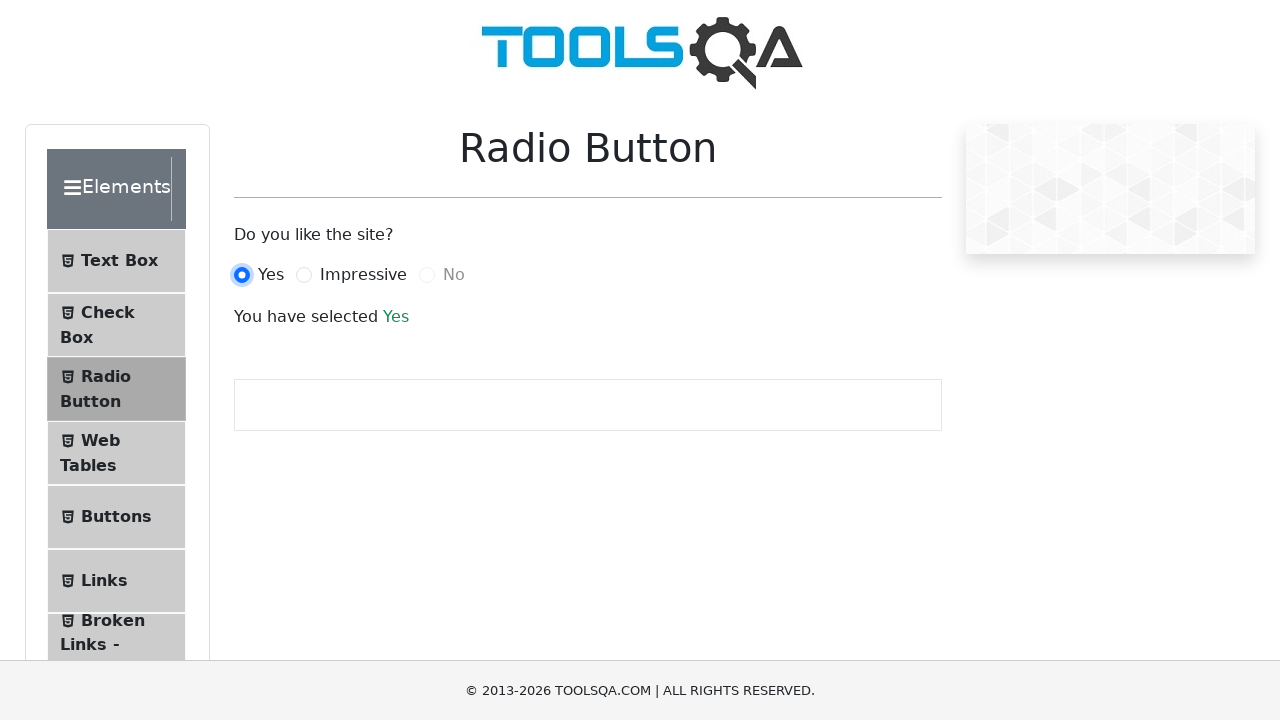

Selection confirmation message appeared
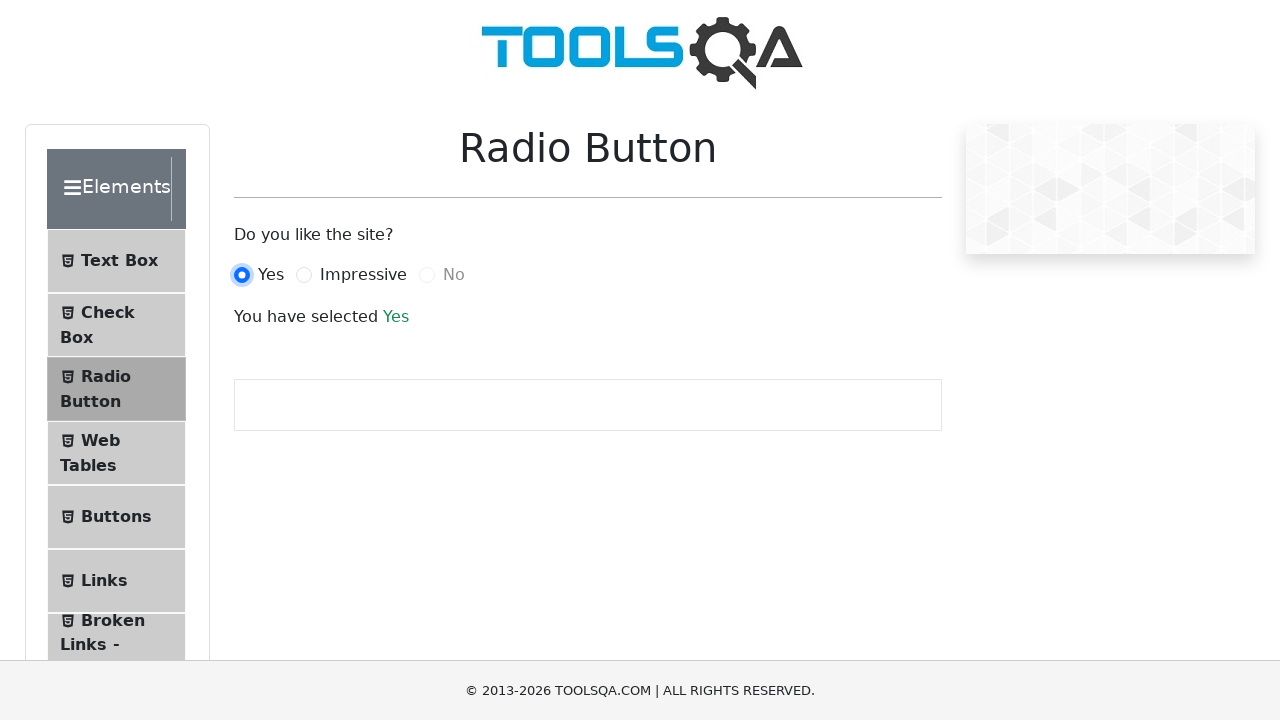

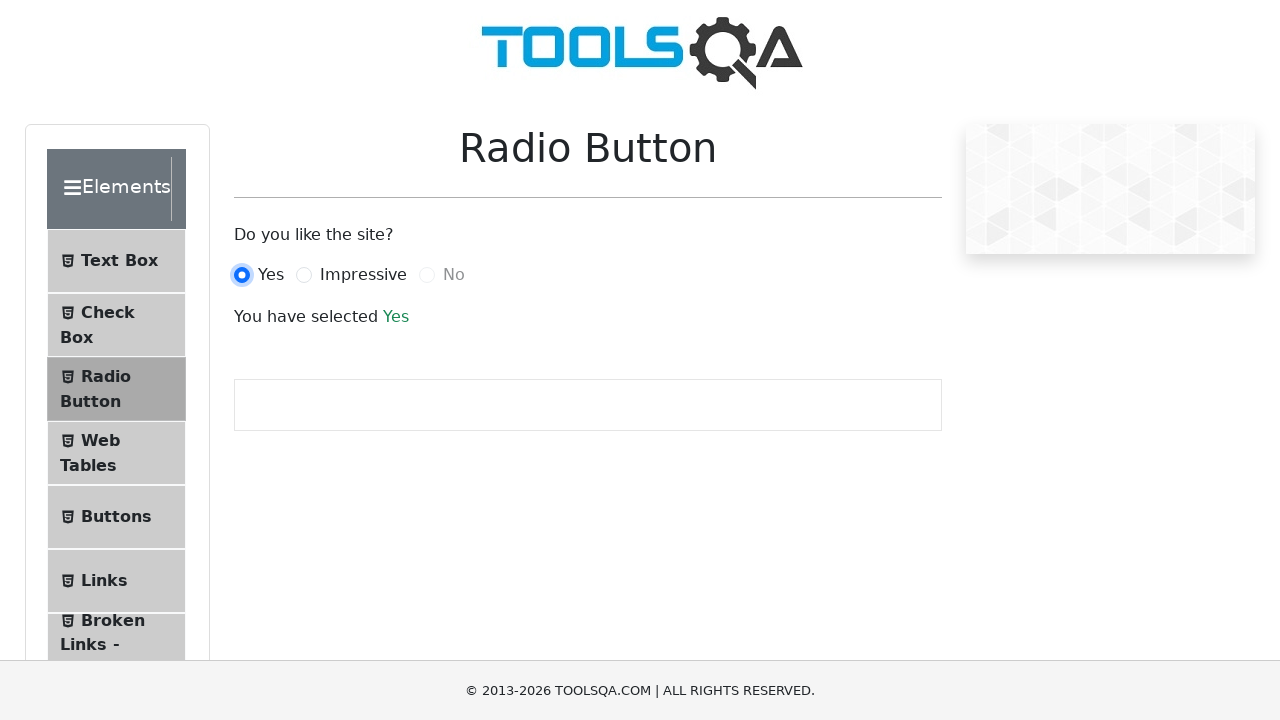